Tests clicking a home link that opens in a new window/tab, then switches to the new window and verifies the URL is the homepage

Starting URL: https://demoqa.com/links

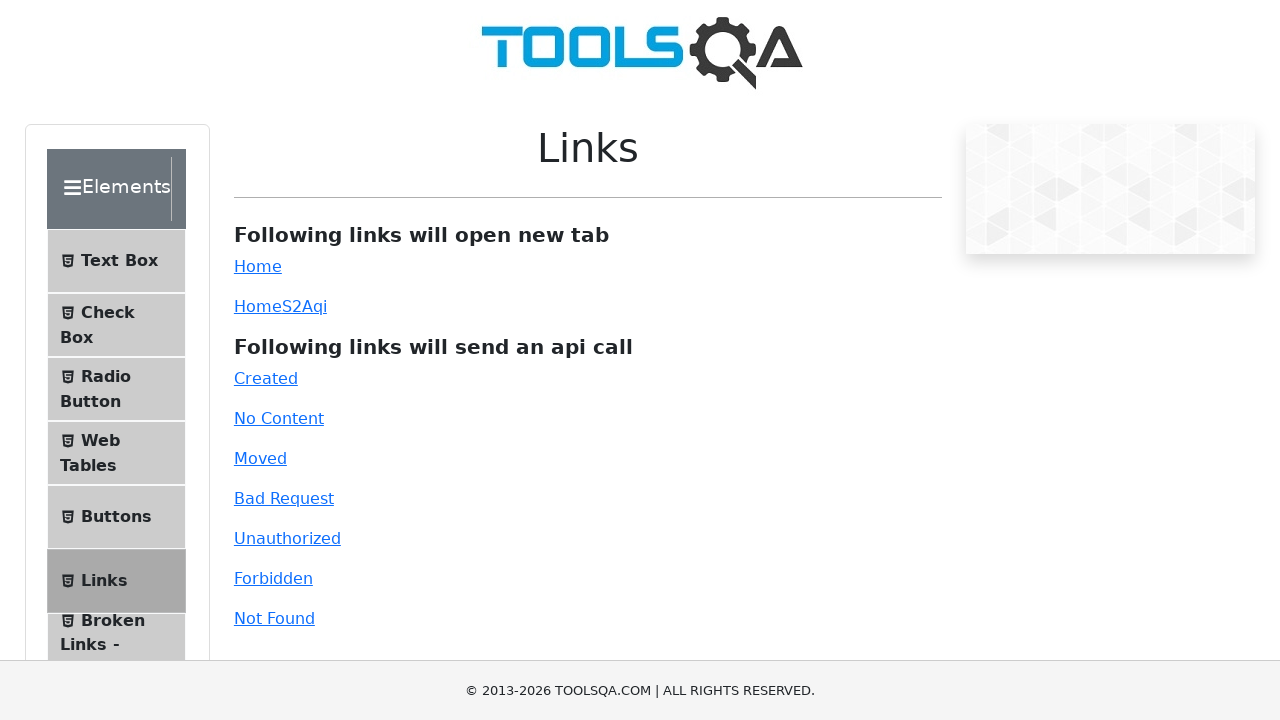

Scrolled down the page by 1000 pixels
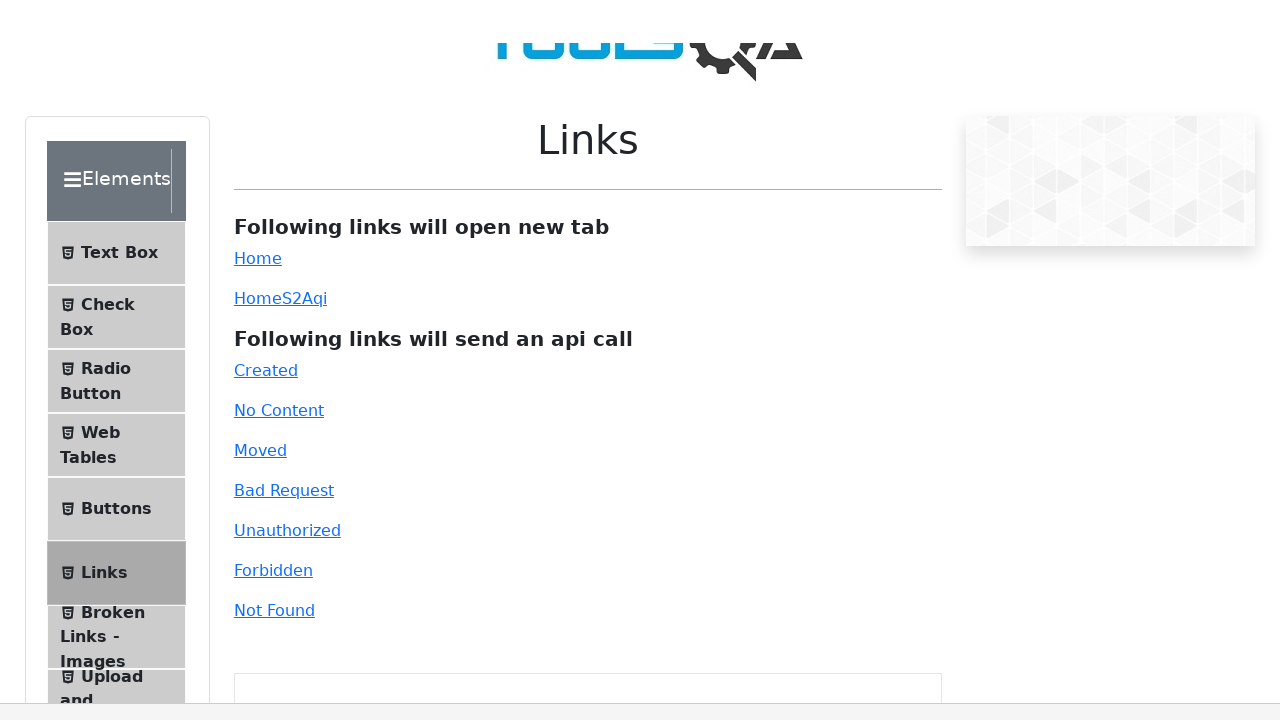

Clicked the home link which opens in a new window at (258, 10) on #simpleLink
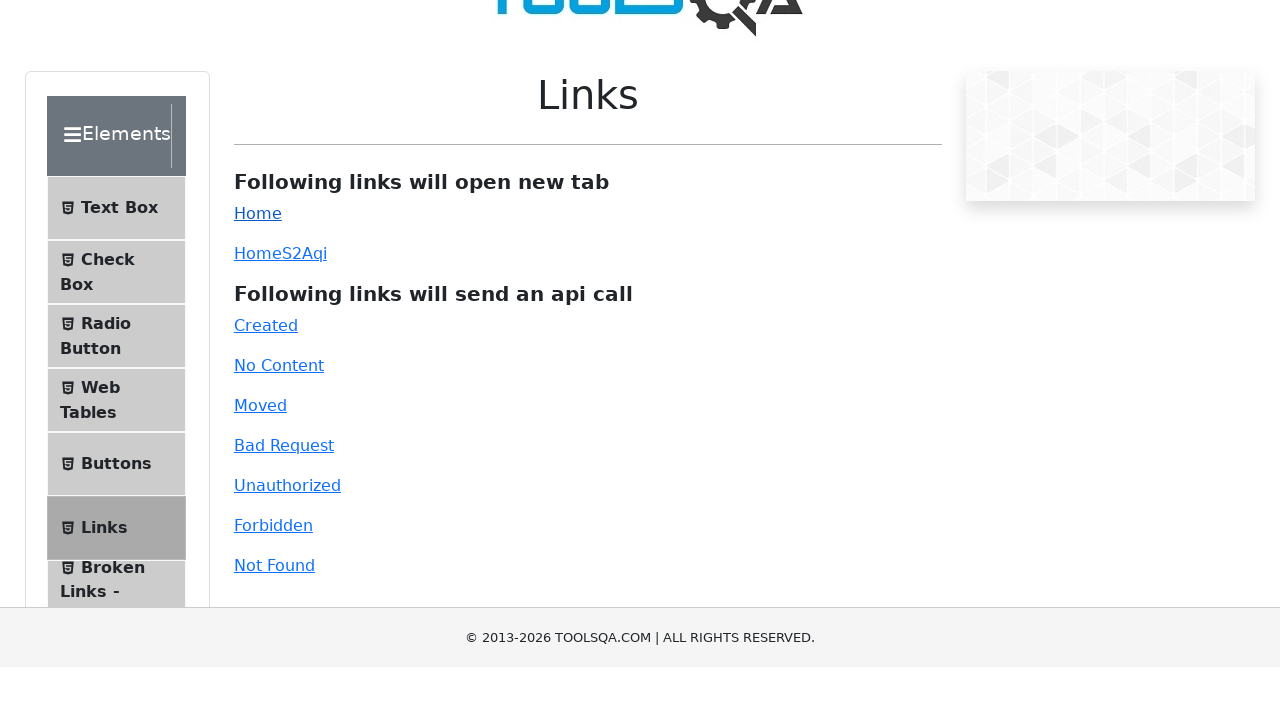

Switched to new page/tab and waited for load state
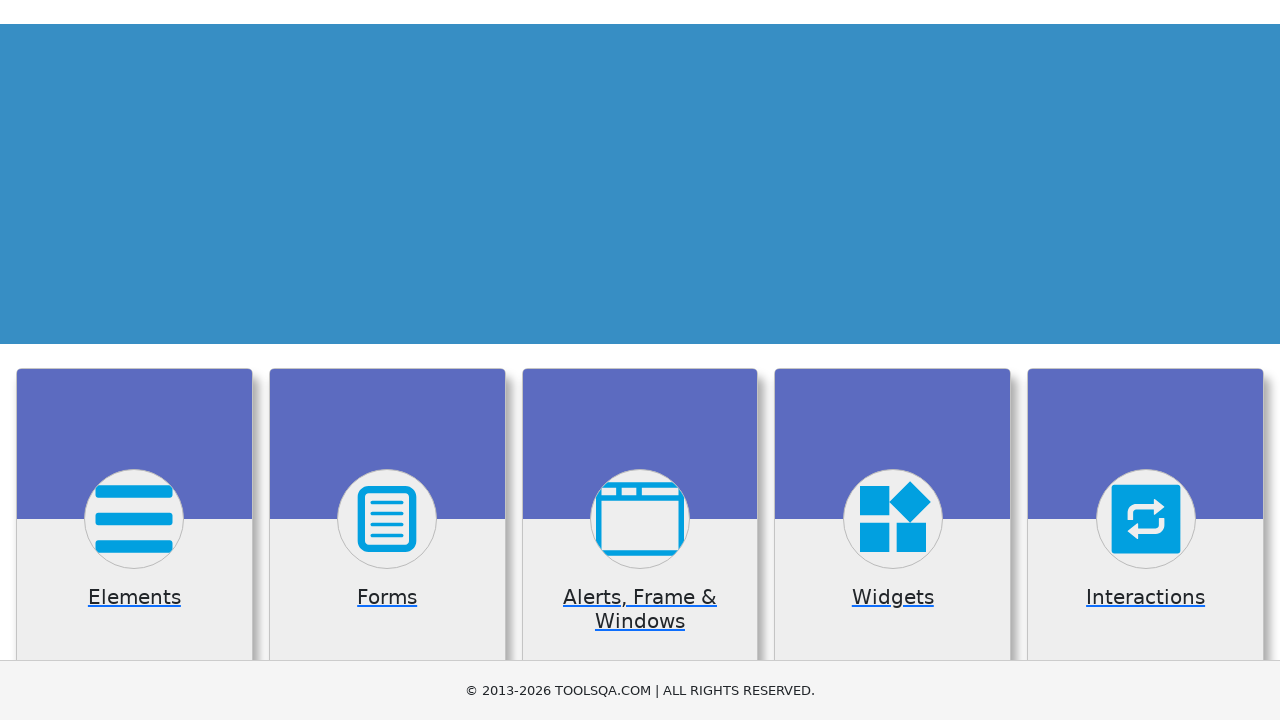

Verified new page URL is the homepage (https://demoqa.com/)
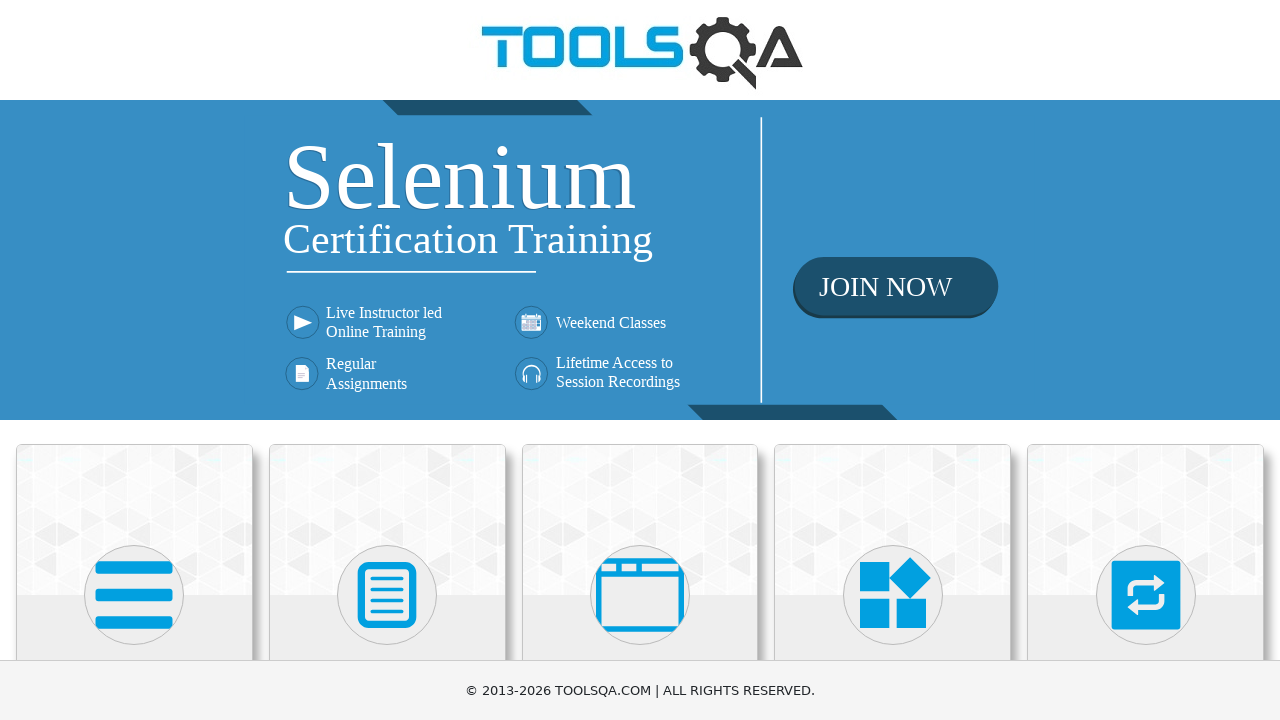

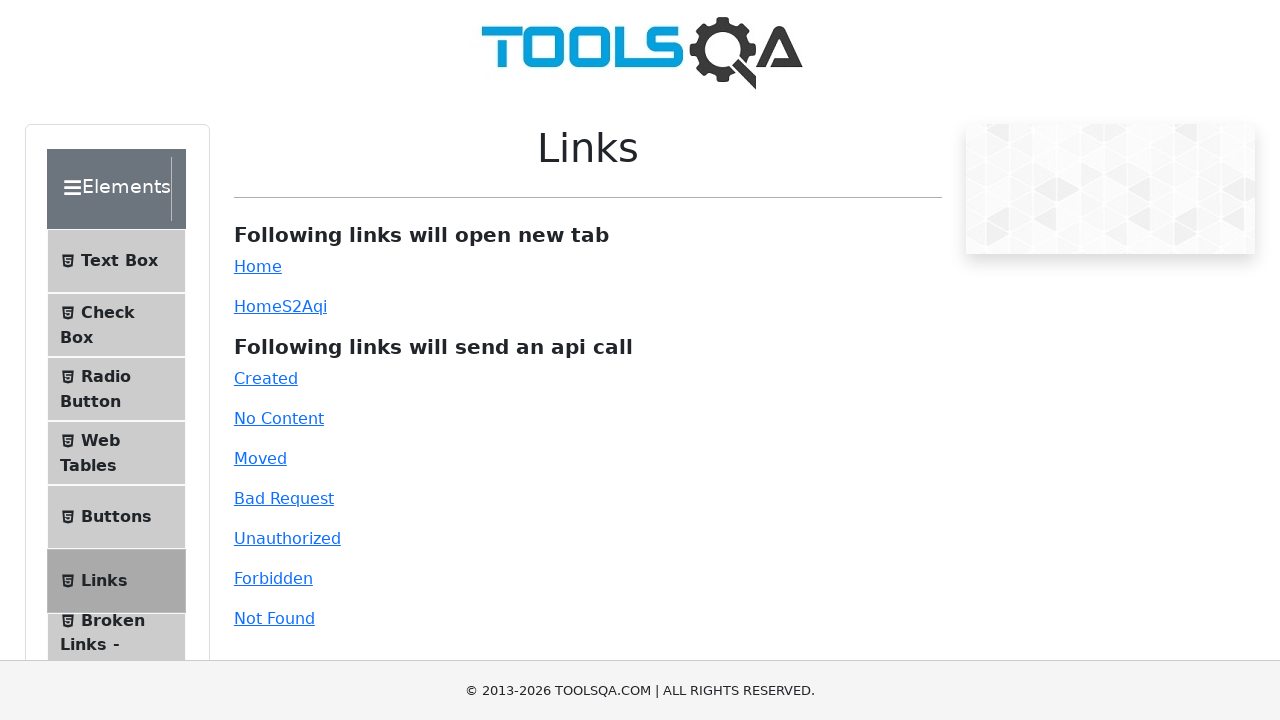